Tests creating a new customer by clicking Add Customer, filling in First Name, Last Name, and Post Code fields, then submitting the form and verifying an alert confirms the customer was added.

Starting URL: https://www.globalsqa.com/angularJs-protractor/BankingProject/#/manager

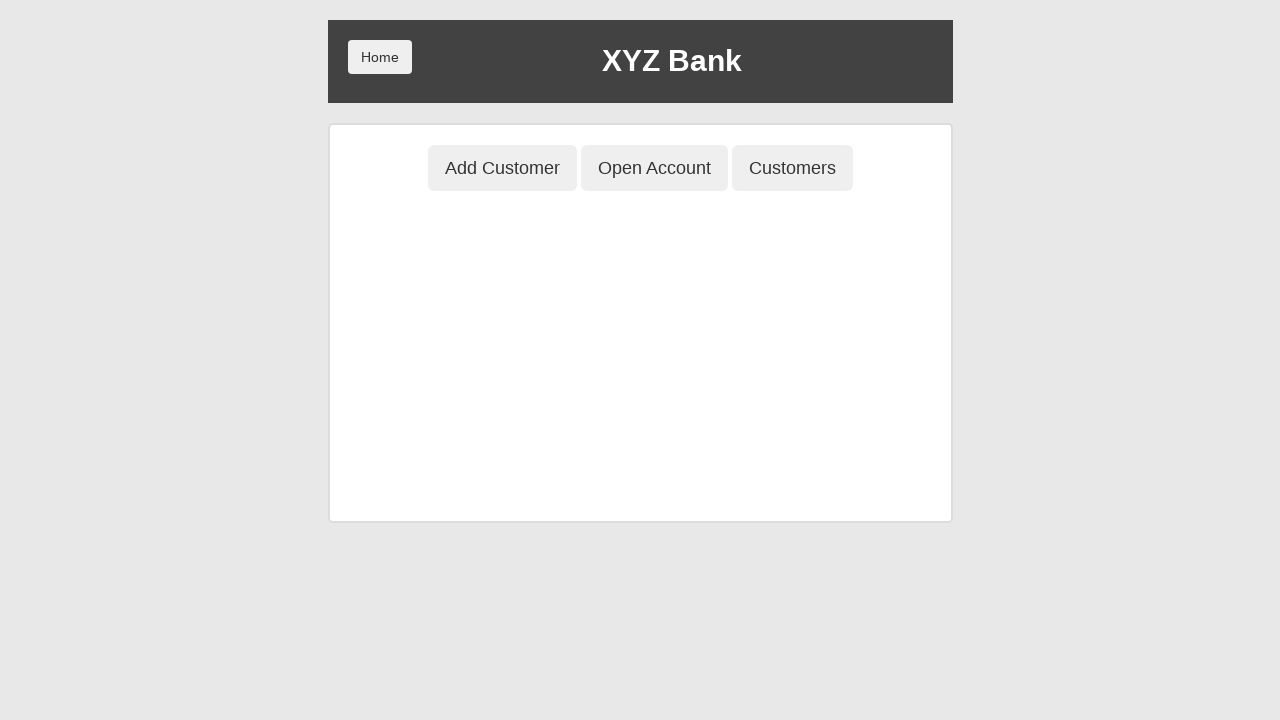

Clicked 'Add Customer' button at (502, 168) on button[ng-class='btnClass1']
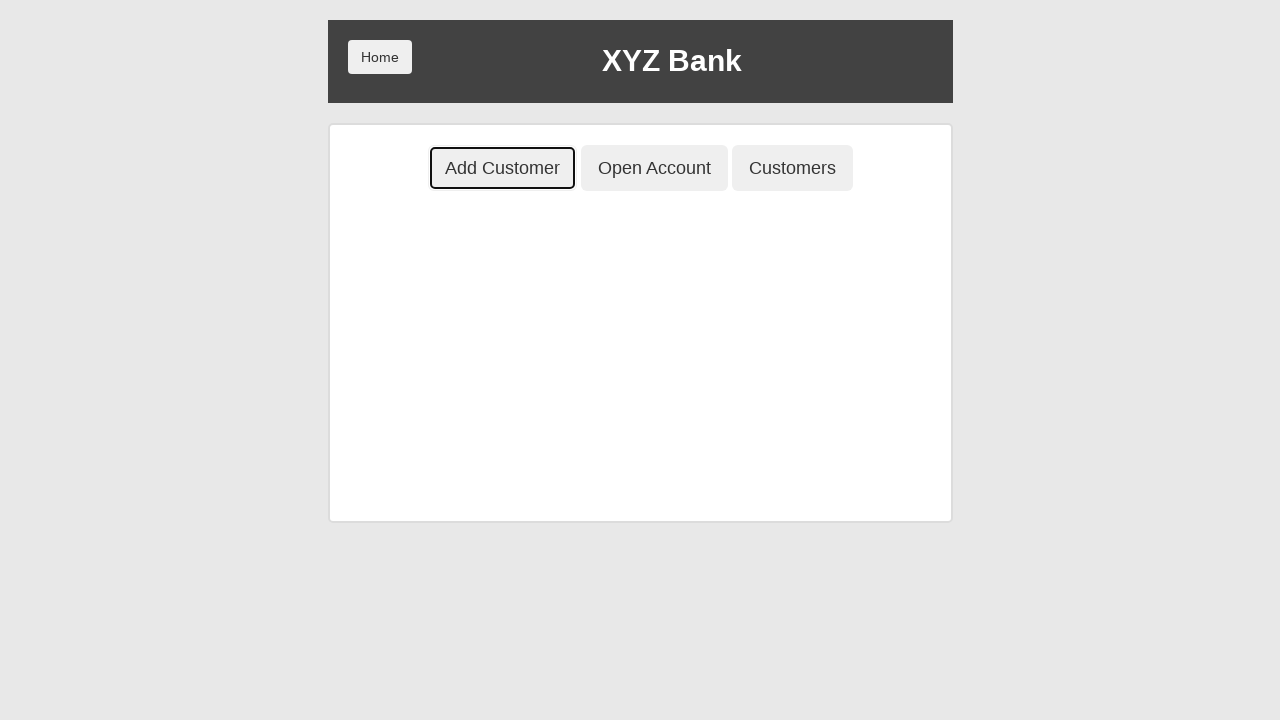

Filled First Name field with 'Evelyn' on input[ng-model='fName']
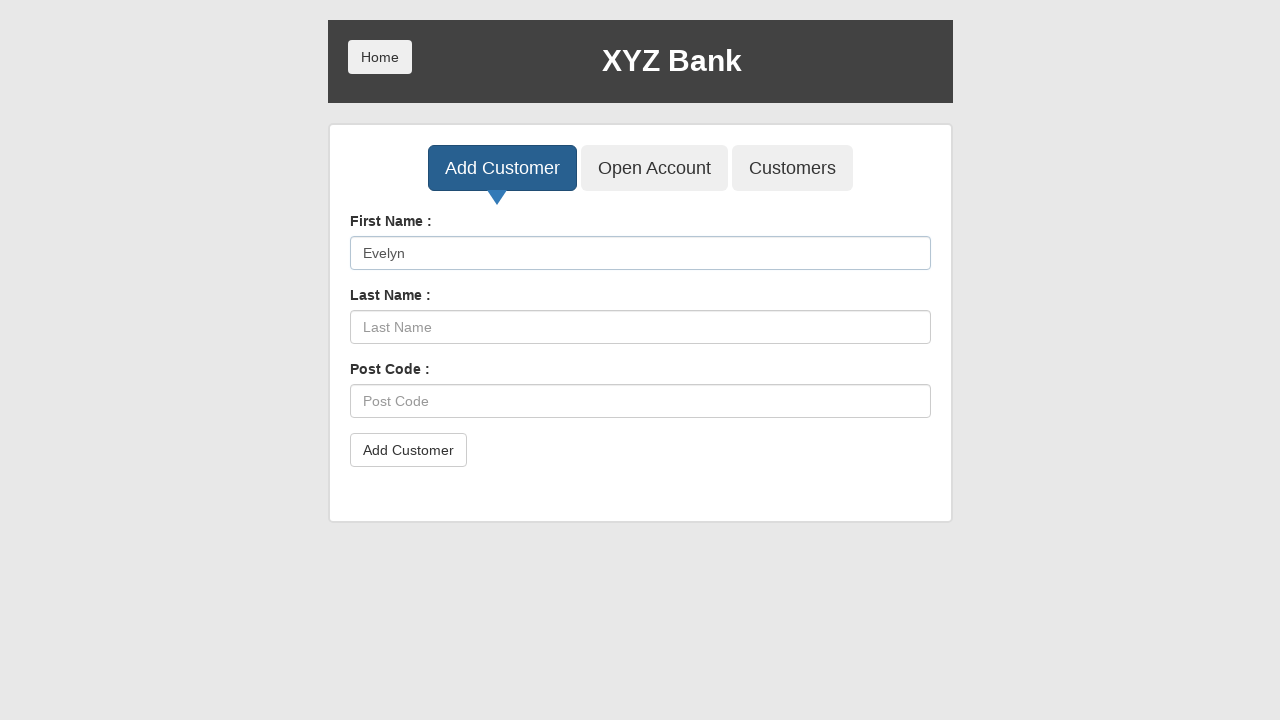

Filled Last Name field with 'Thompson' on input[ng-model='lName']
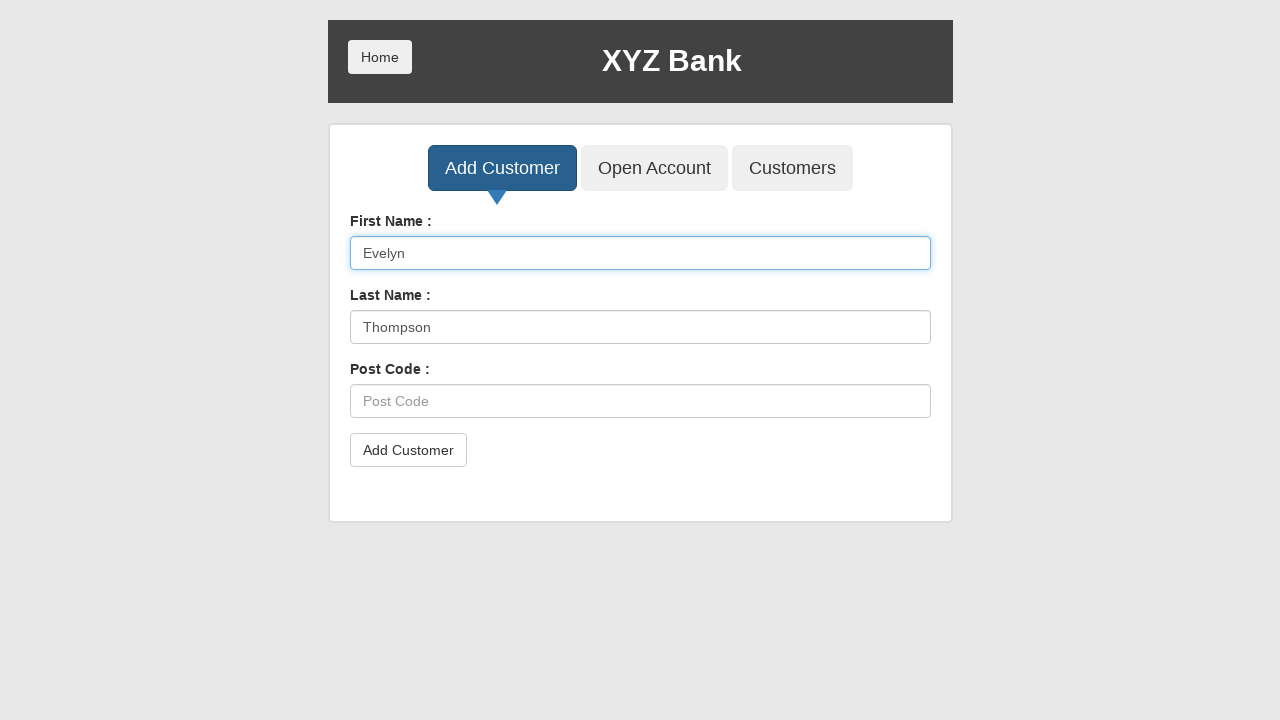

Filled Post Code field with 'E47821' on input[ng-model='postCd']
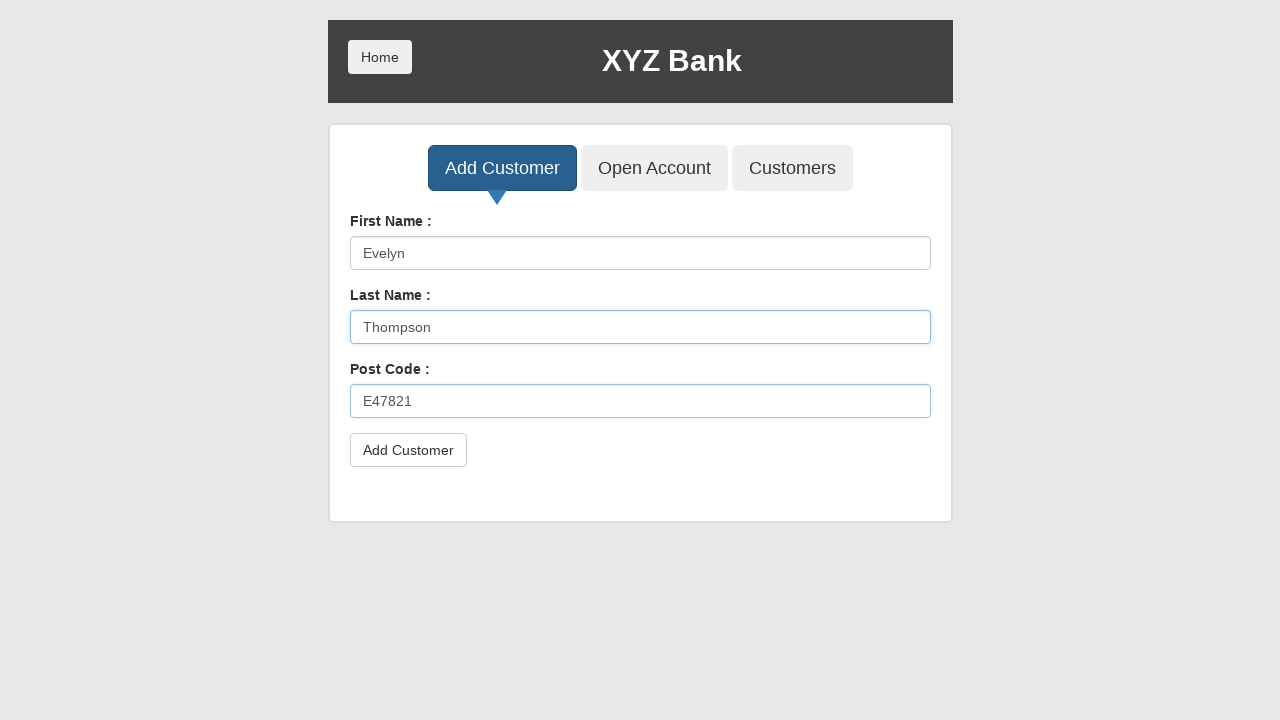

Clicked Add Customer submit button at (408, 450) on button[type='submit']
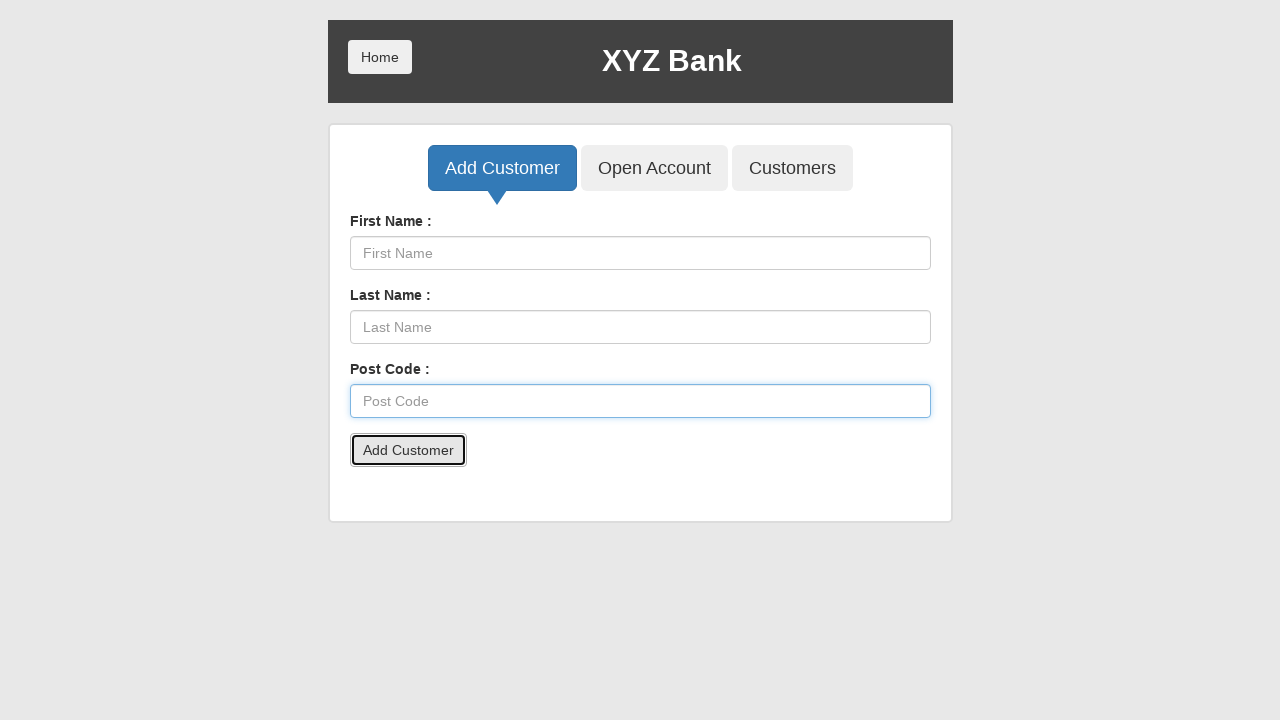

Accepted confirmation alert for customer addition
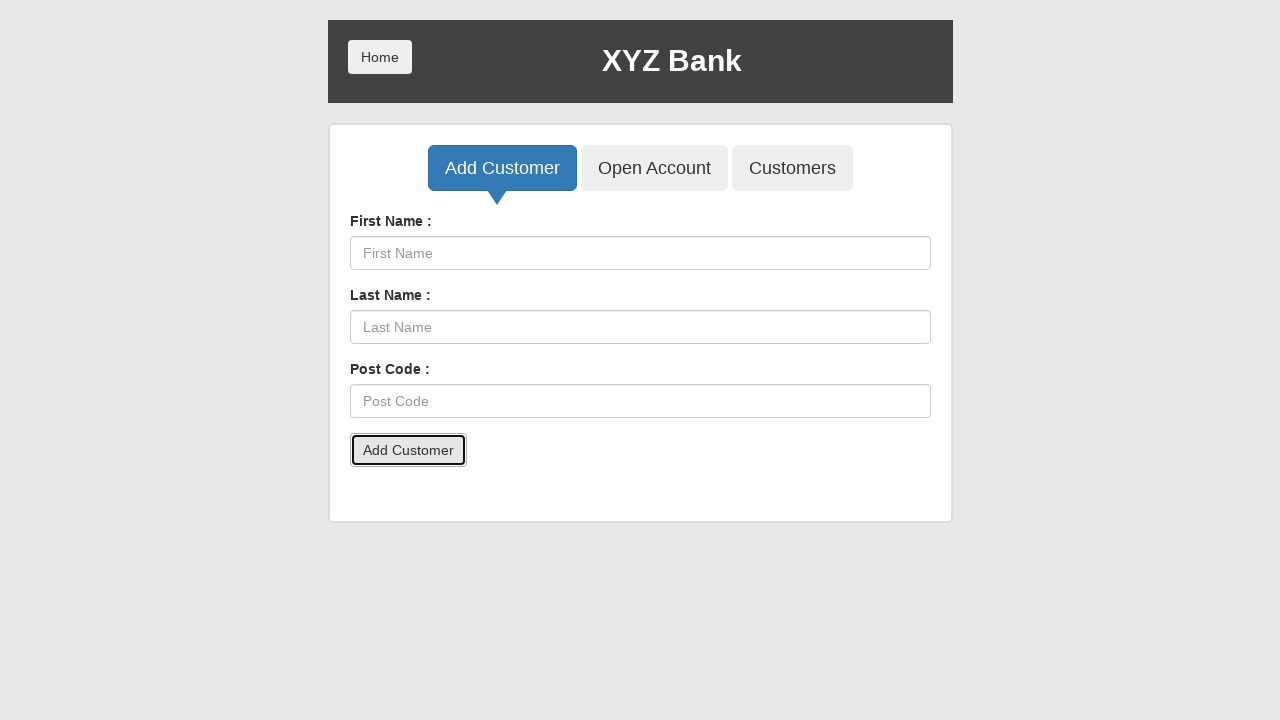

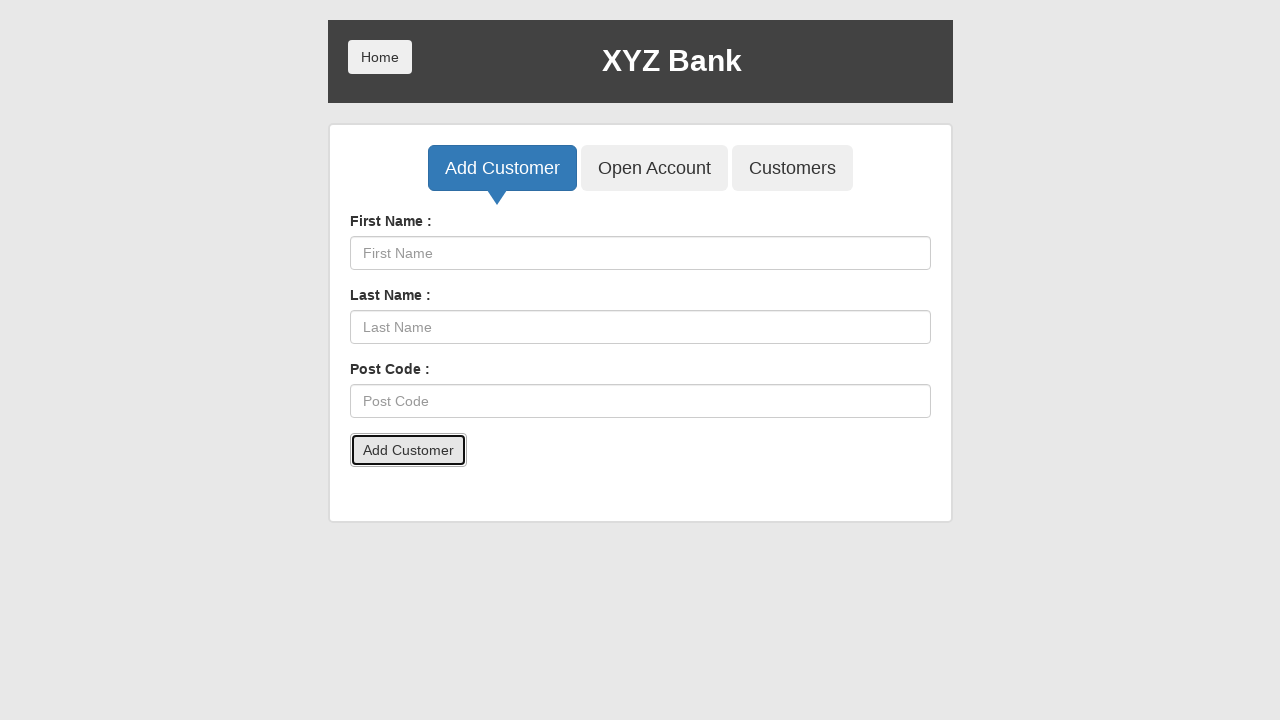